Tests alert handling by clicking a button to trigger a JavaScript alert, then accepting the alert dialog

Starting URL: https://omayo.blogspot.com/

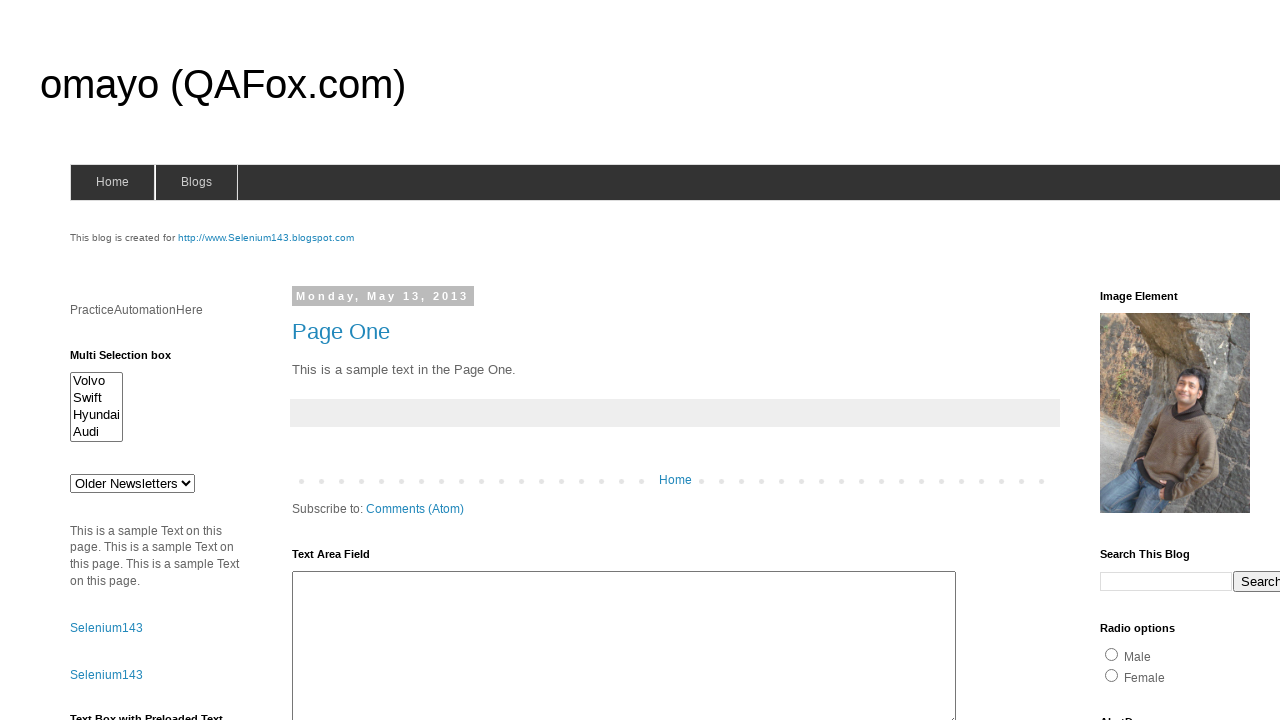

Set up dialog handler to automatically accept alerts
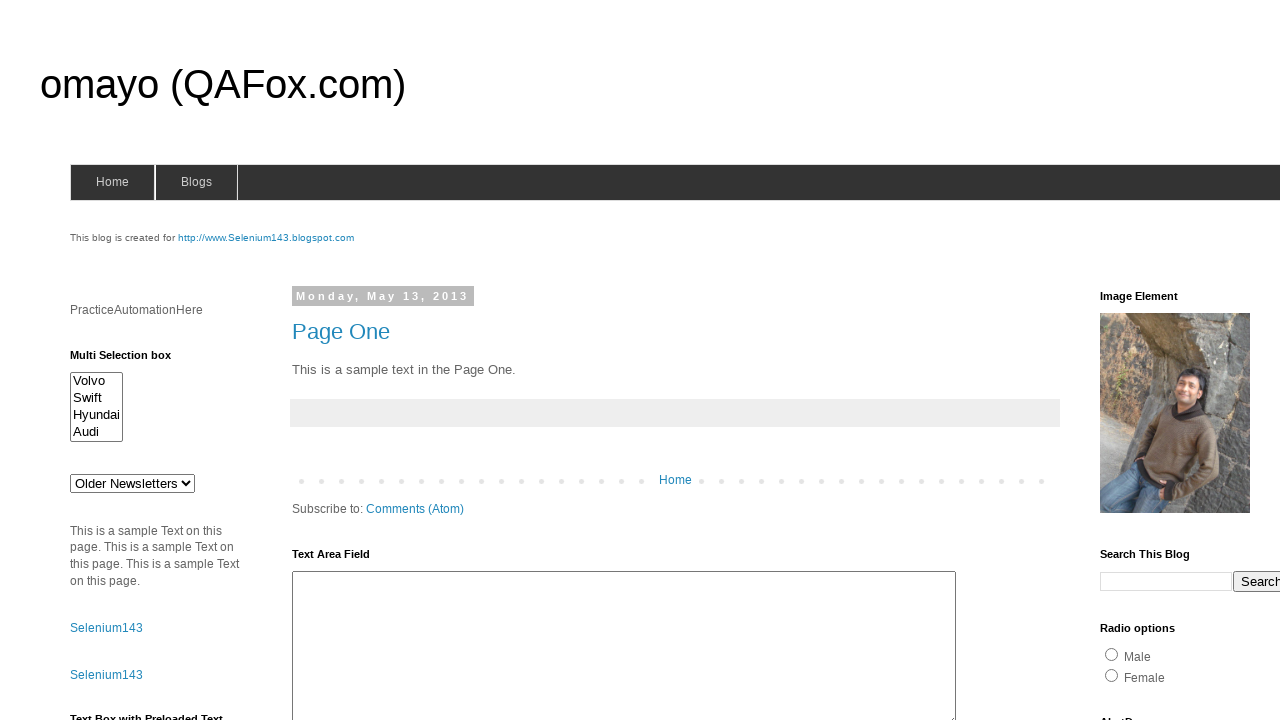

Clicked the Alert button to trigger JavaScript alert at (1154, 361) on #alert1
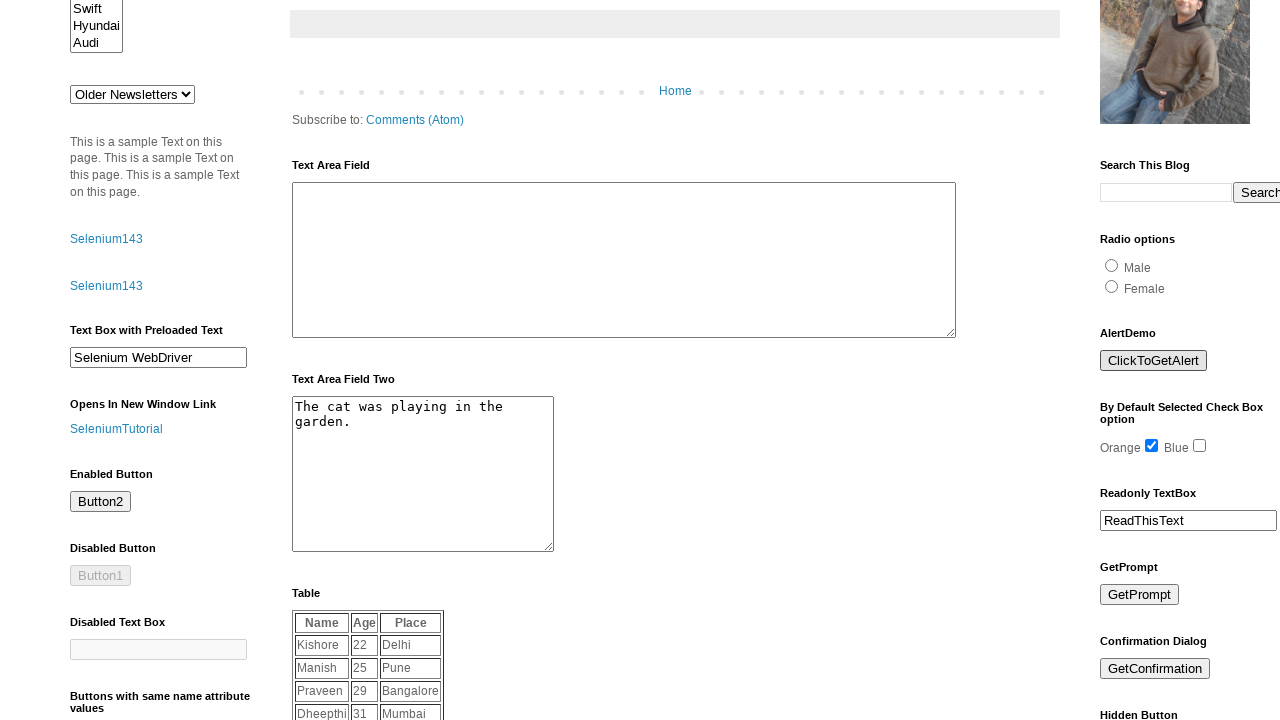

Waited for alert to be handled
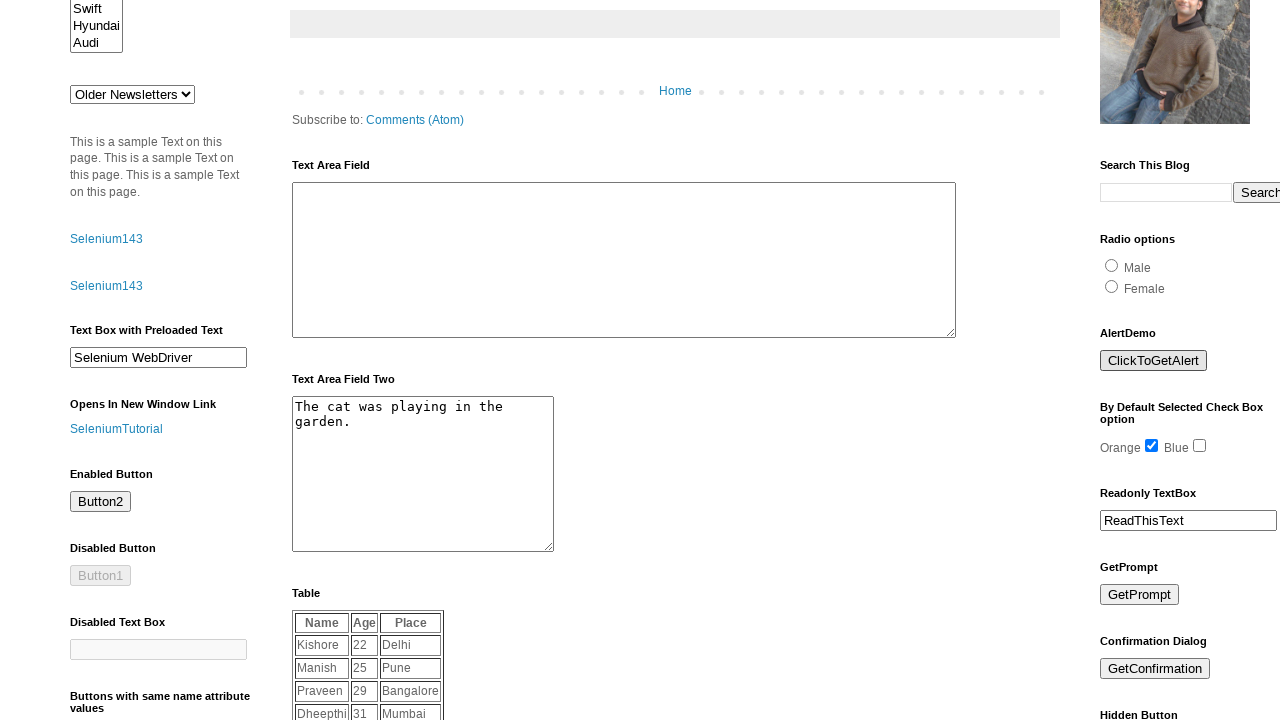

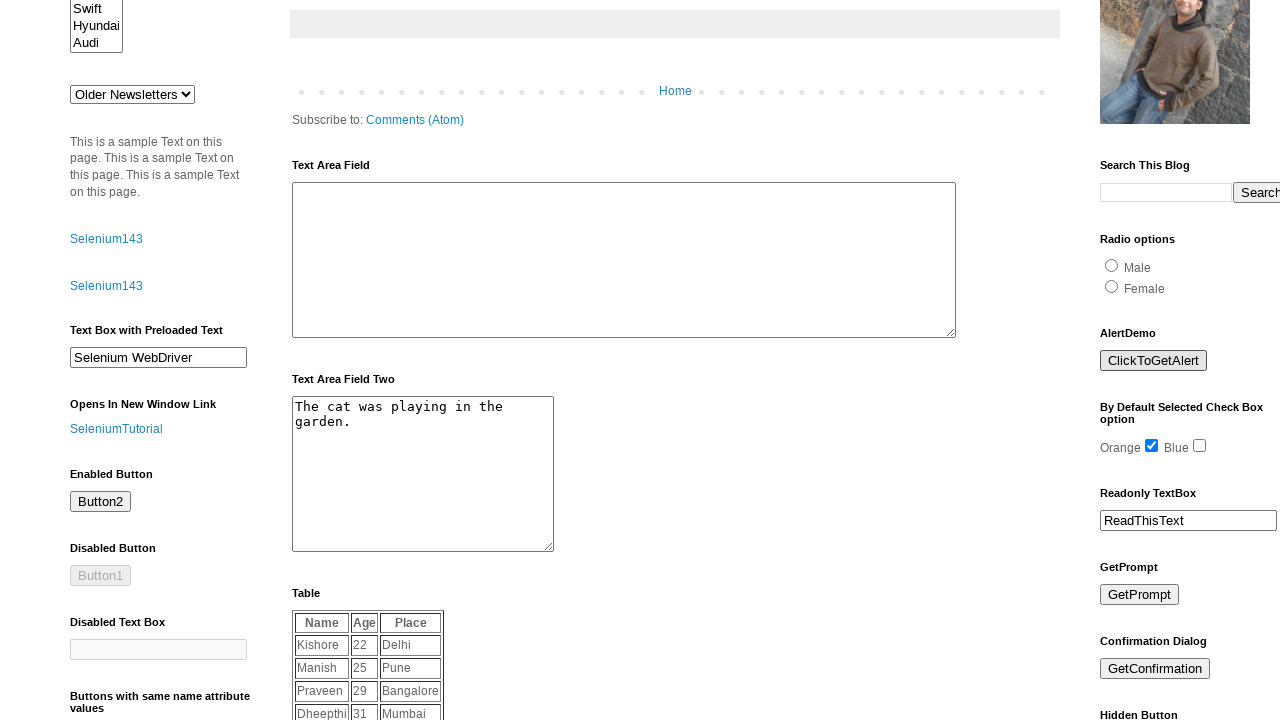